Tests drag and drop functionality by switching to an iframe, dragging a source element to a target drop zone, and validating the drop action

Starting URL: https://jqueryui.com/droppable/#default

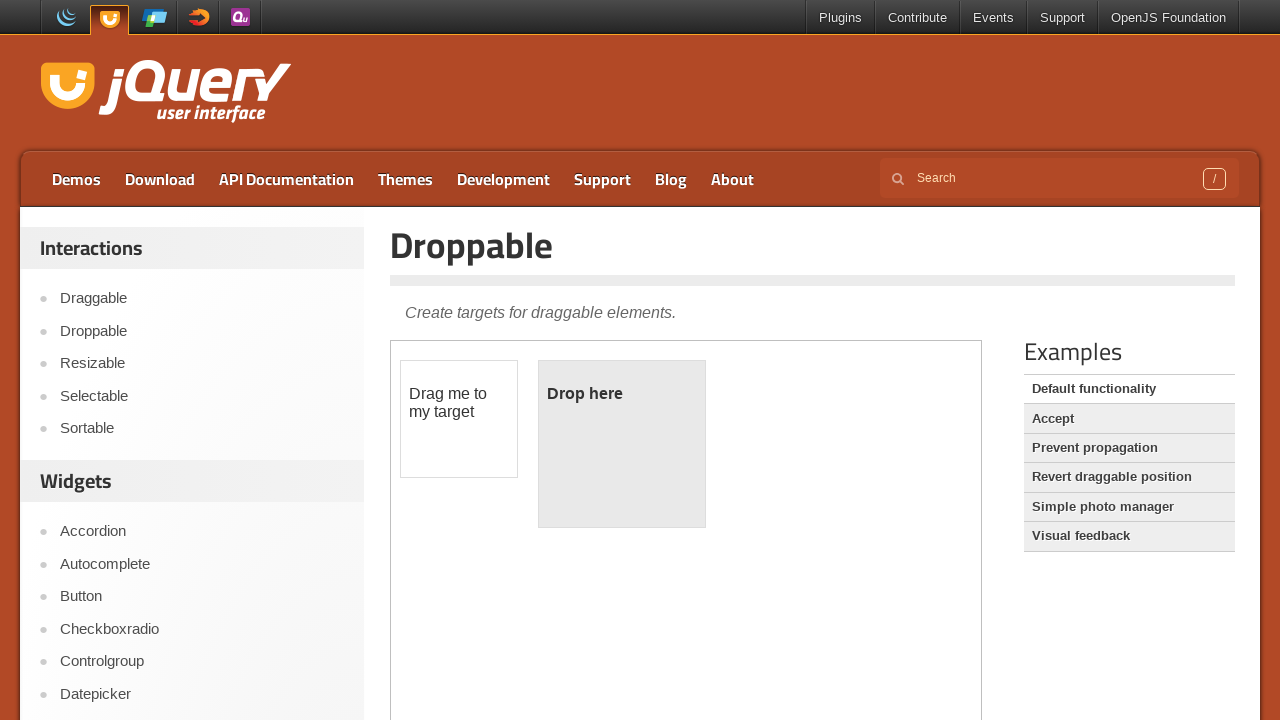

Navigated to jQuery UI droppable demo page
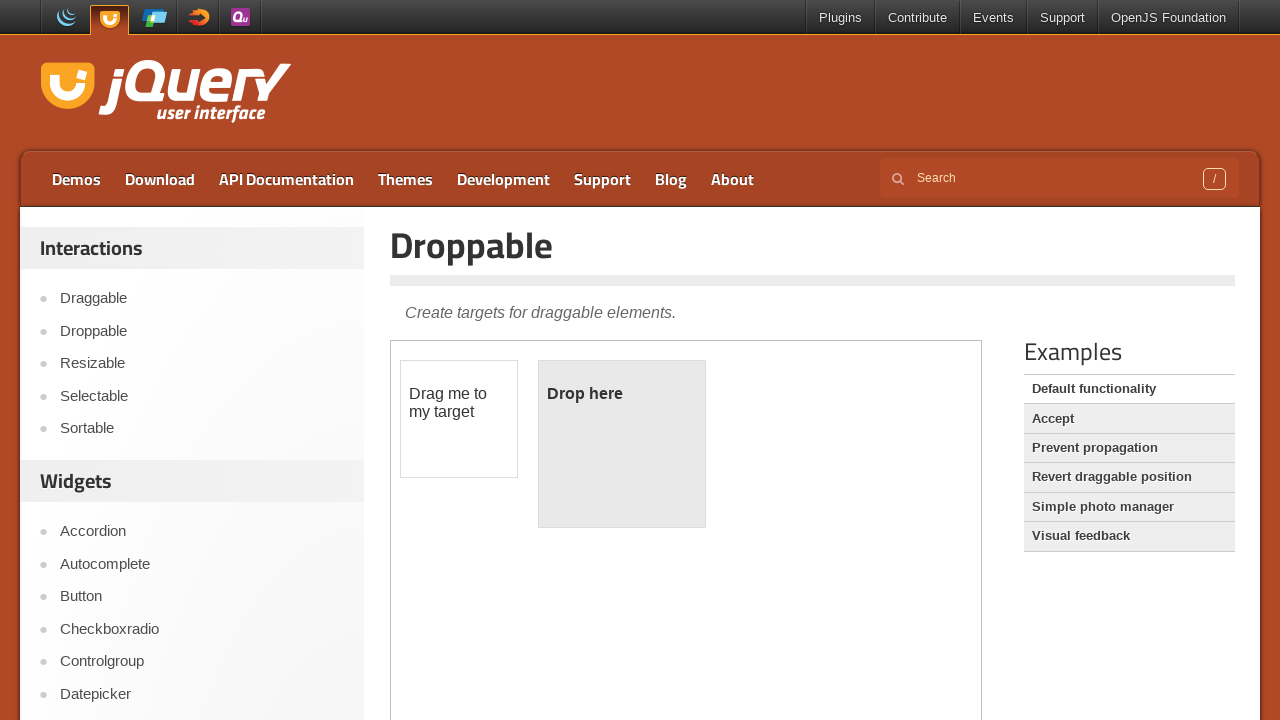

Located iframe containing drag and drop elements
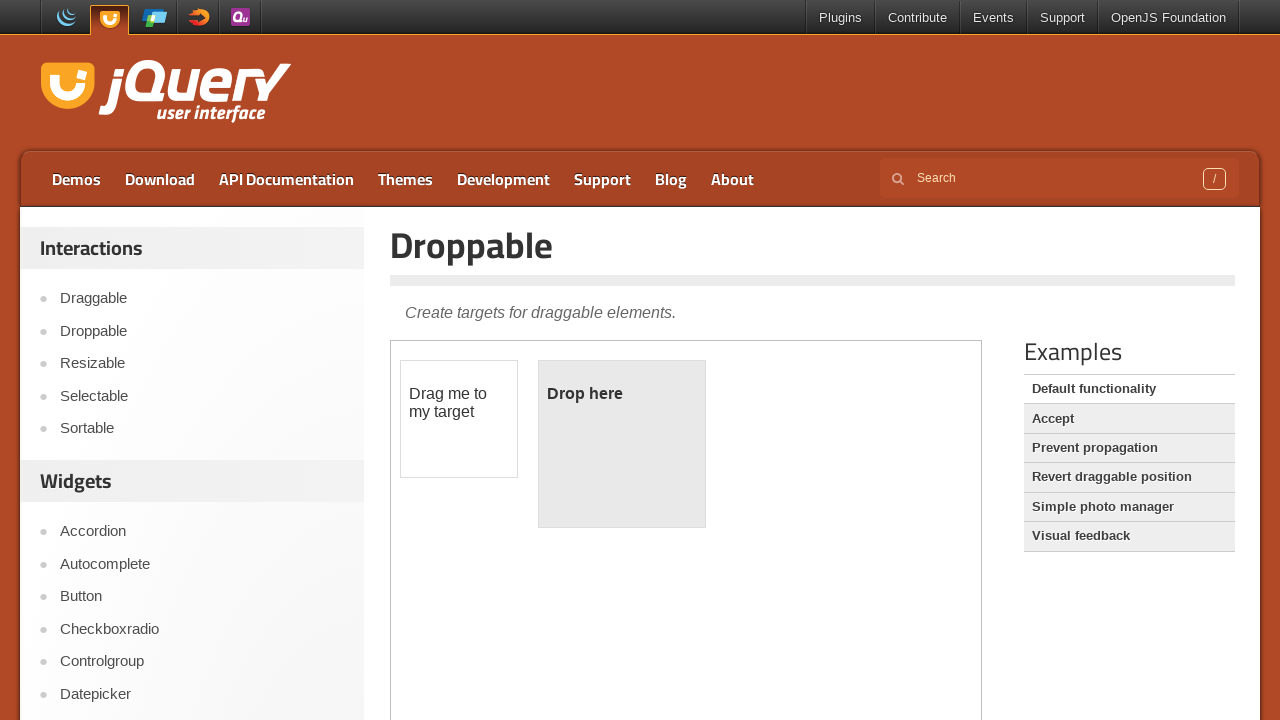

Located draggable source element
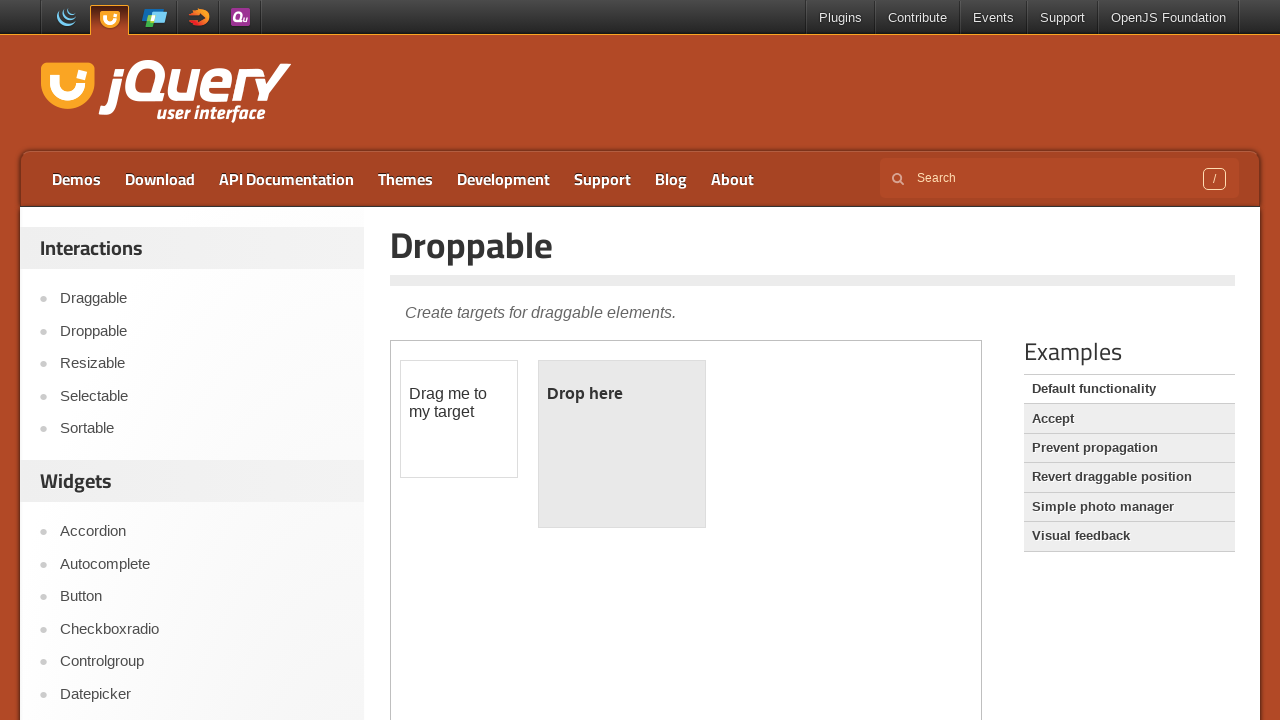

Located droppable target element
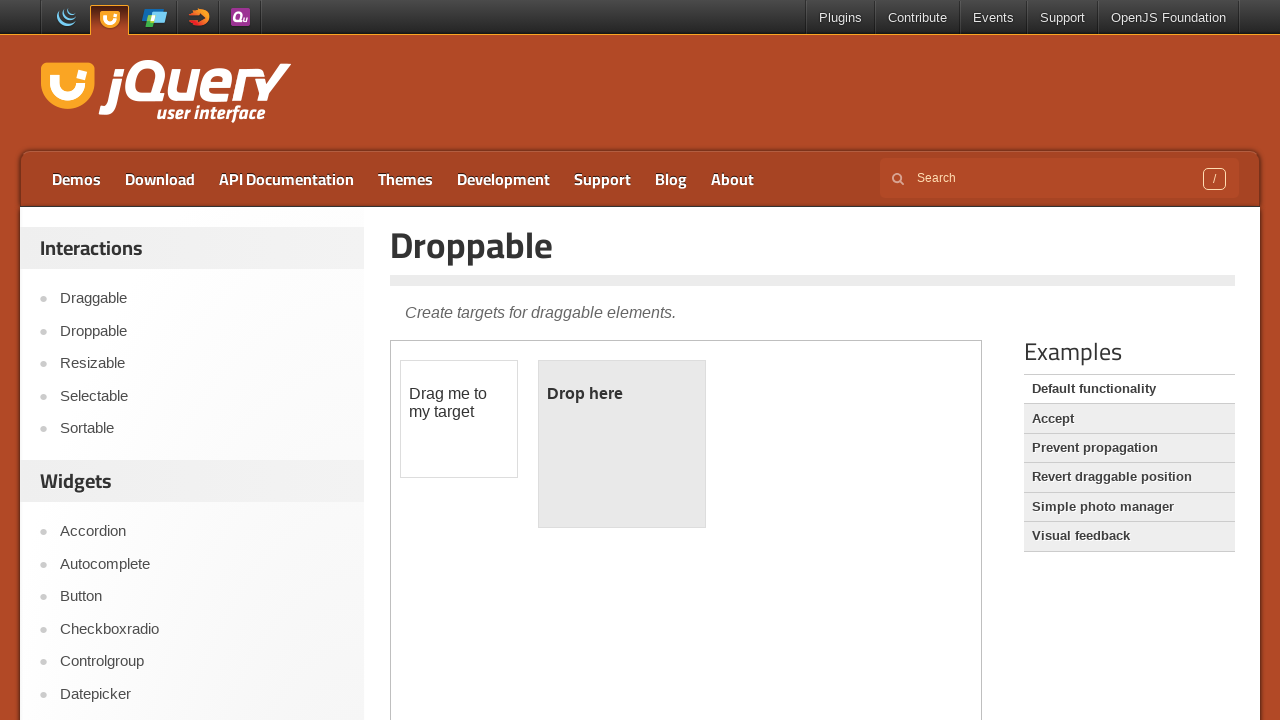

Dragged source element to target drop zone at (622, 444)
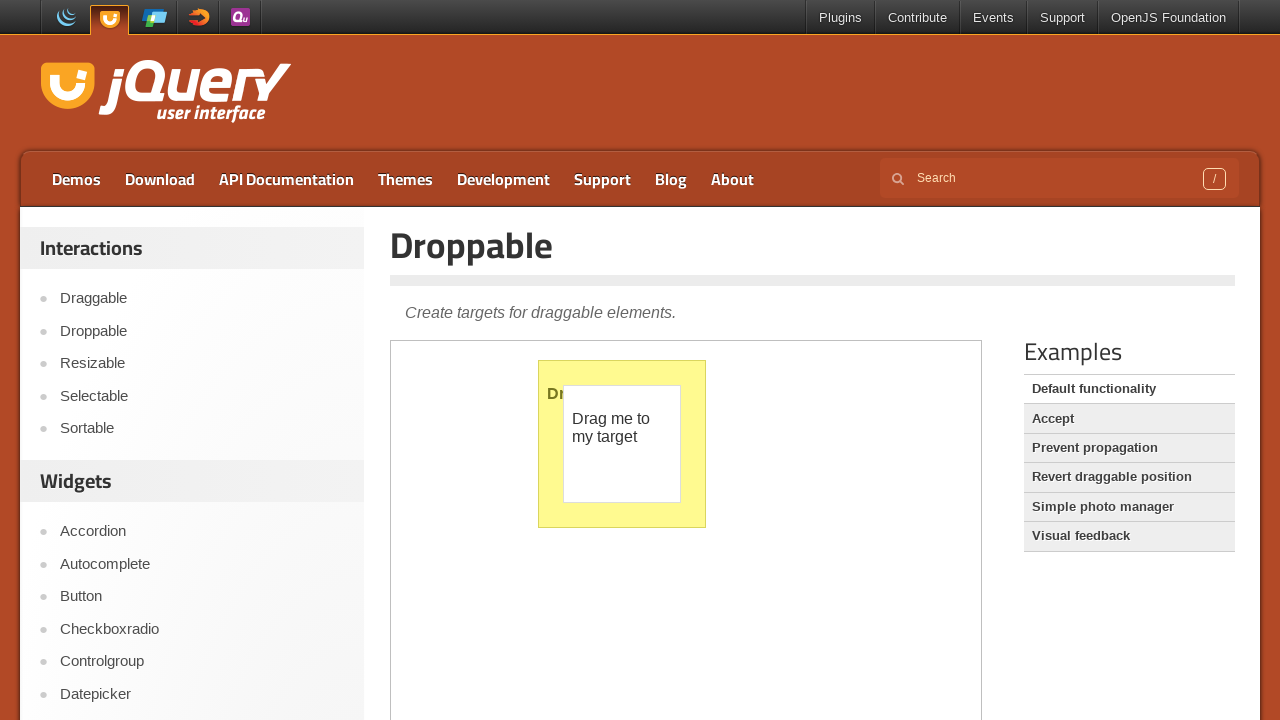

Verified drop action completed and target element is present
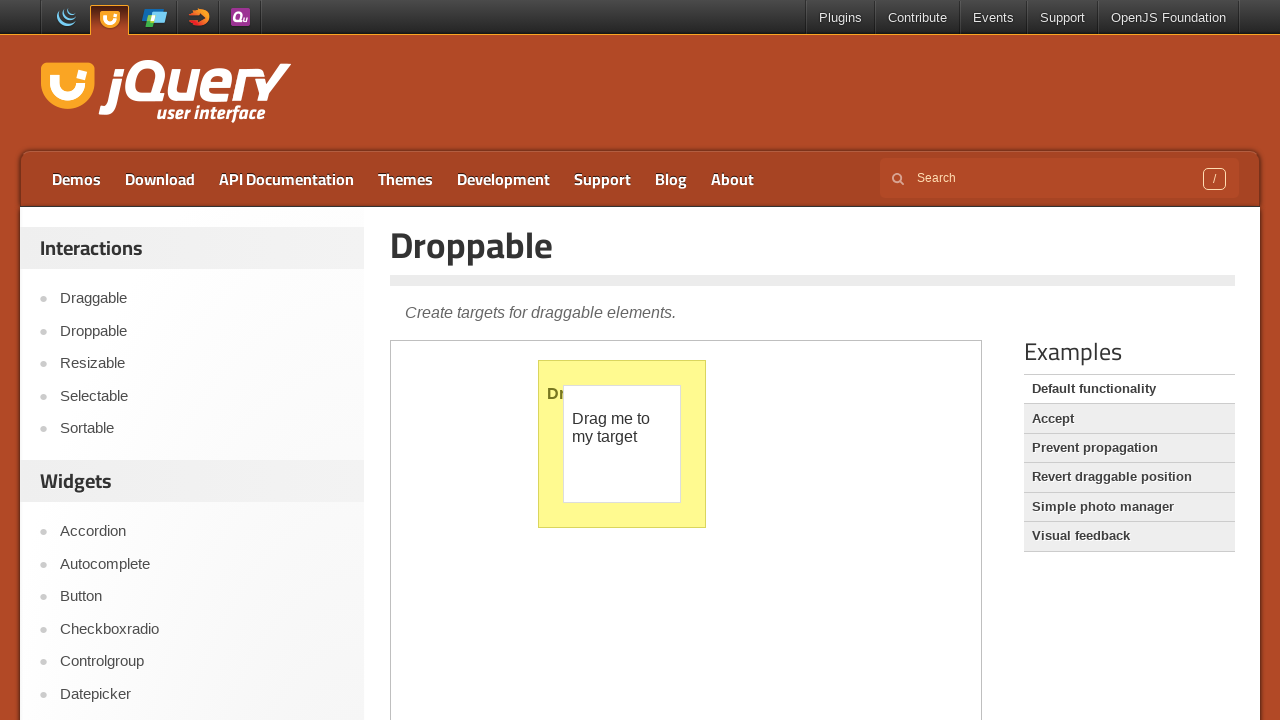

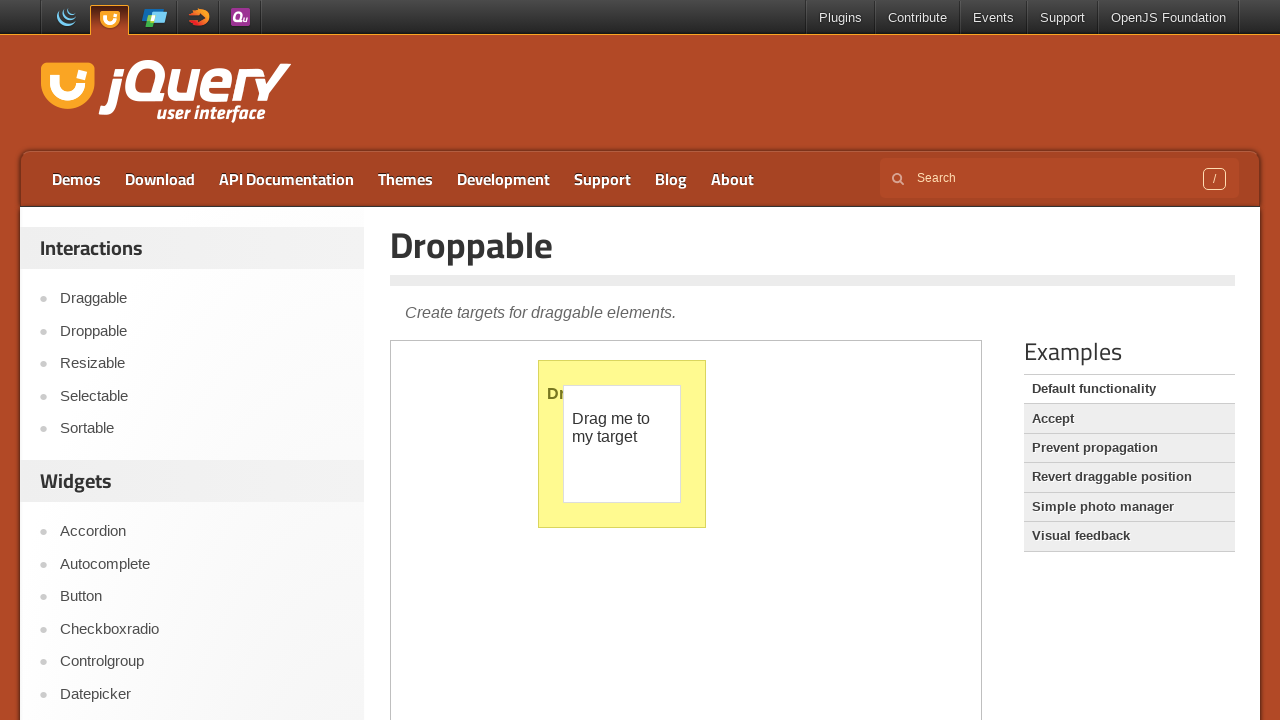